Tests checkbox interaction by selecting the first 3 checkboxes, then deselecting all selected checkboxes

Starting URL: https://testautomationpractice.blogspot.com/

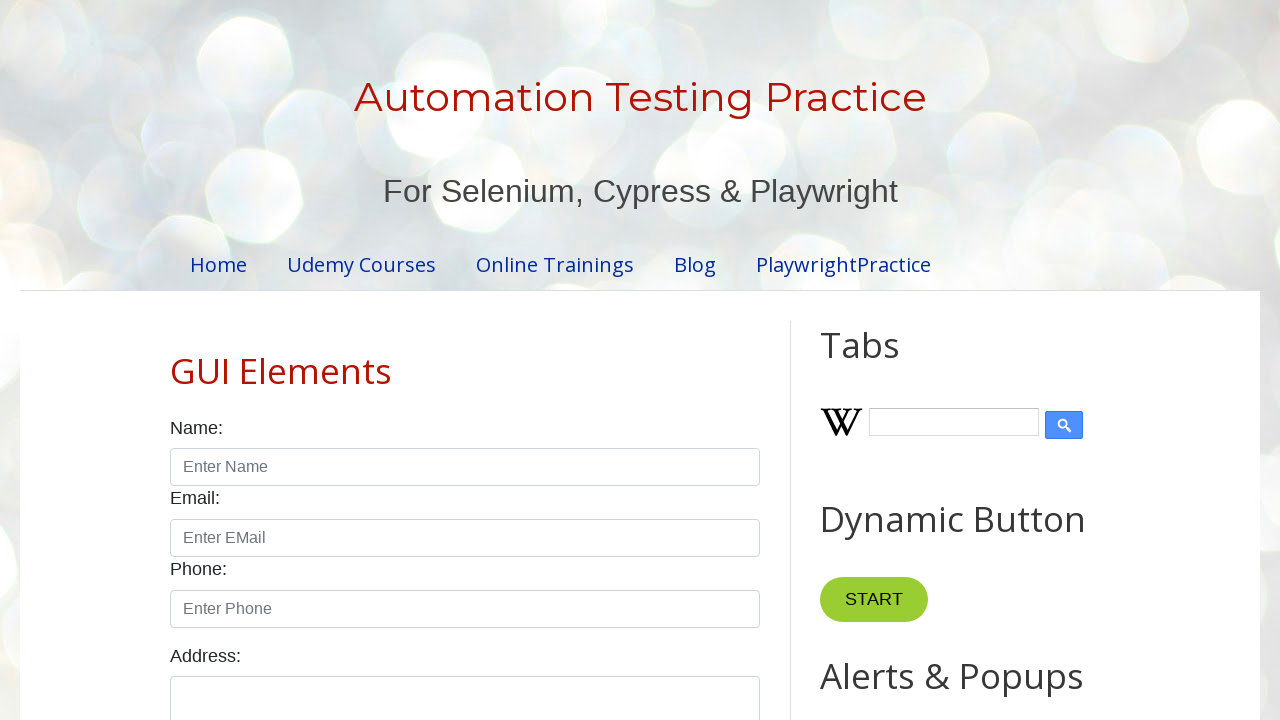

Located all checkboxes on the page
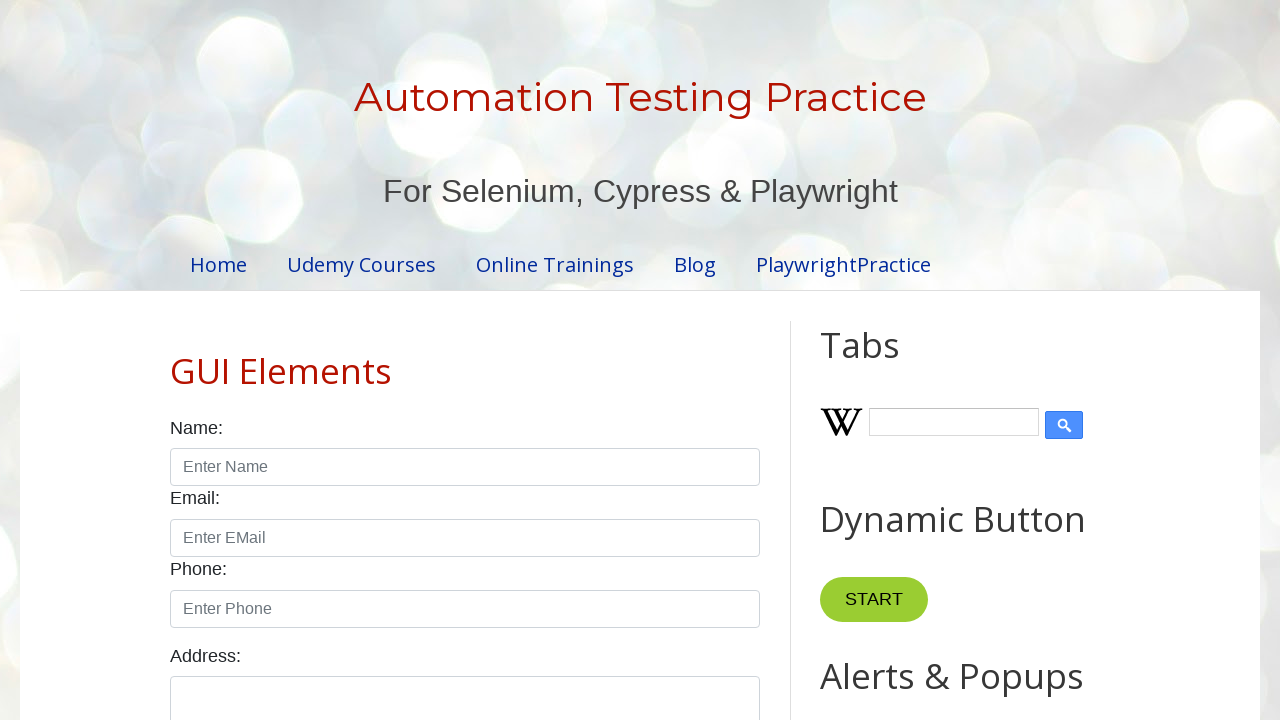

Clicked checkbox 1 to select it at (176, 360) on xpath=//input[@class='form-check-input'][@type='checkbox'] >> nth=0
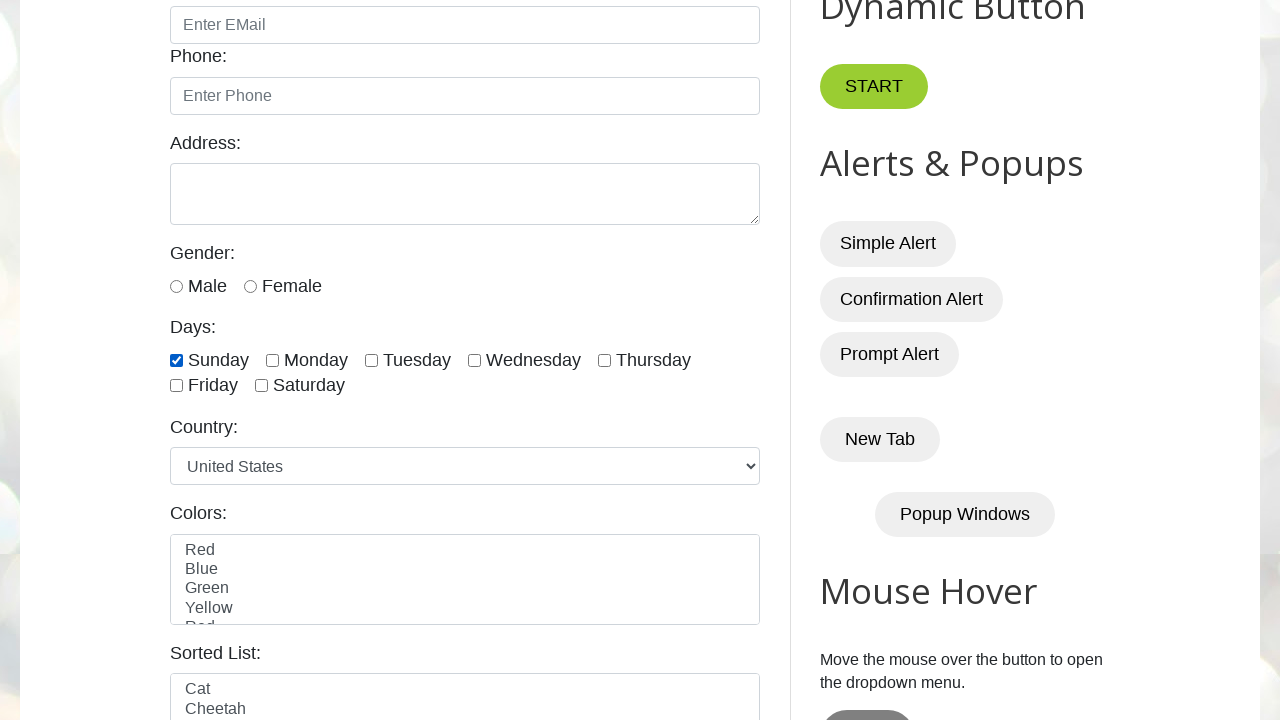

Clicked checkbox 2 to select it at (272, 360) on xpath=//input[@class='form-check-input'][@type='checkbox'] >> nth=1
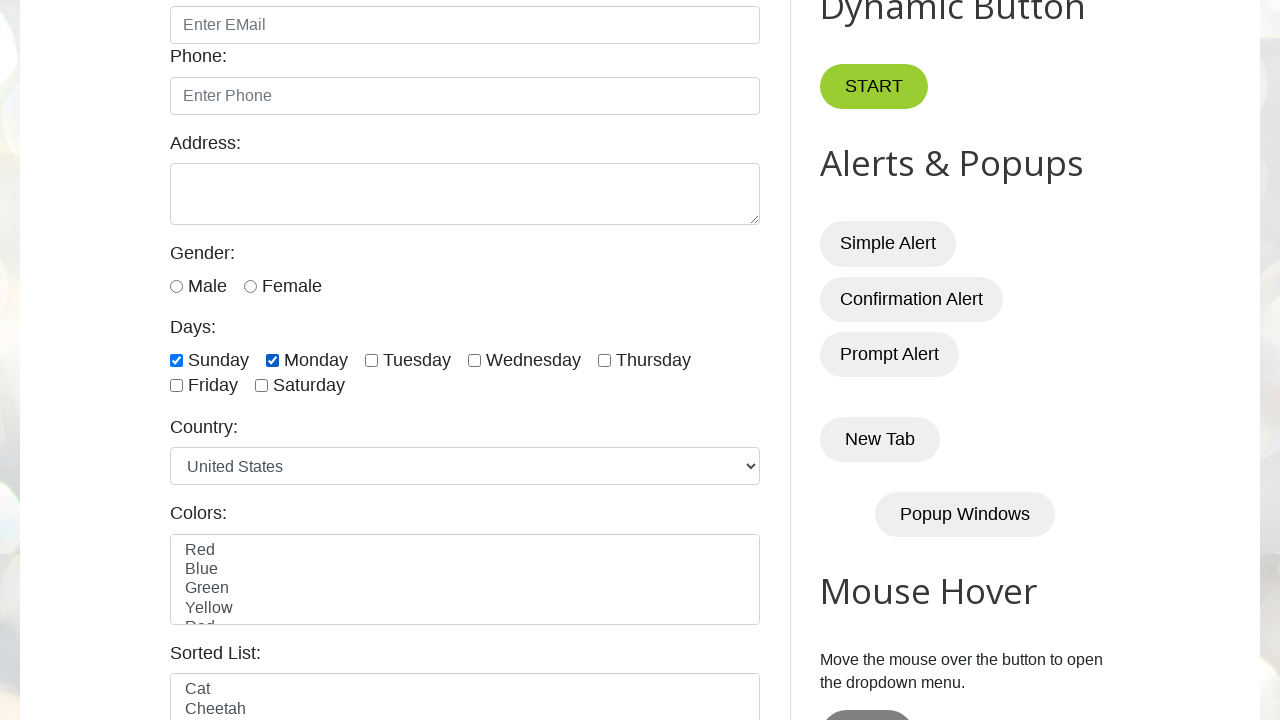

Clicked checkbox 3 to select it at (372, 360) on xpath=//input[@class='form-check-input'][@type='checkbox'] >> nth=2
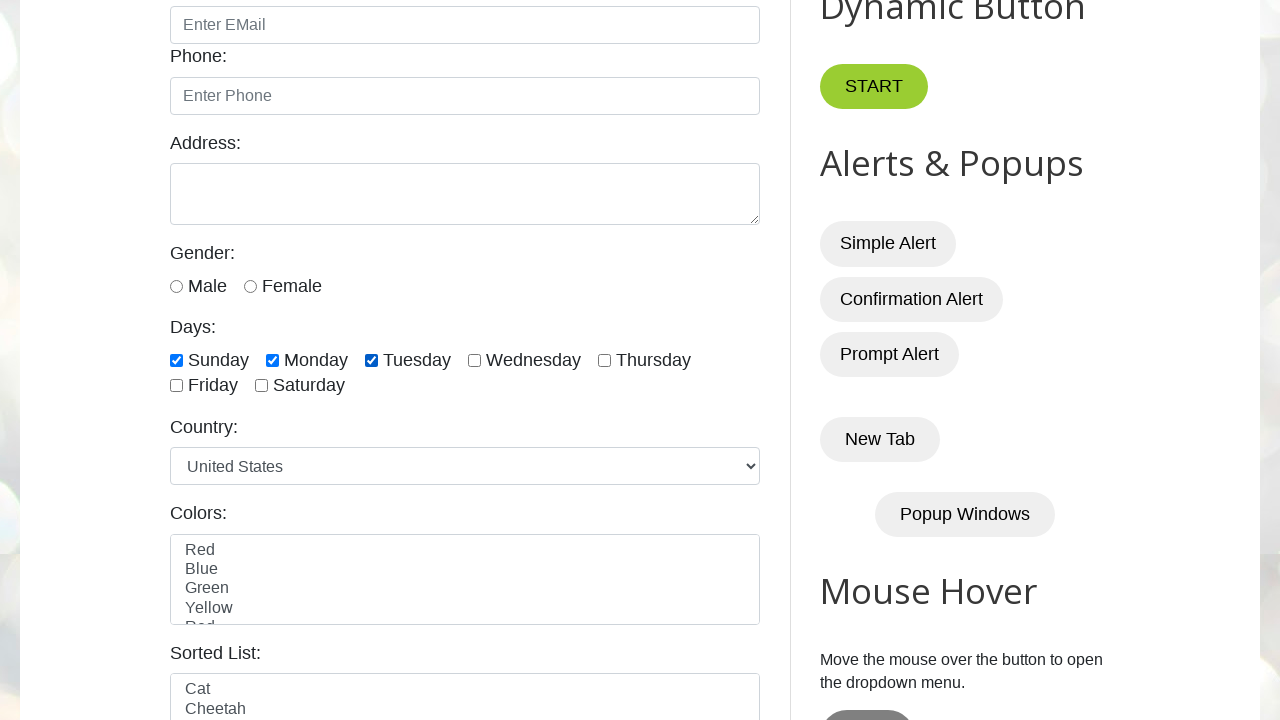

Waited 1 second for UI to update
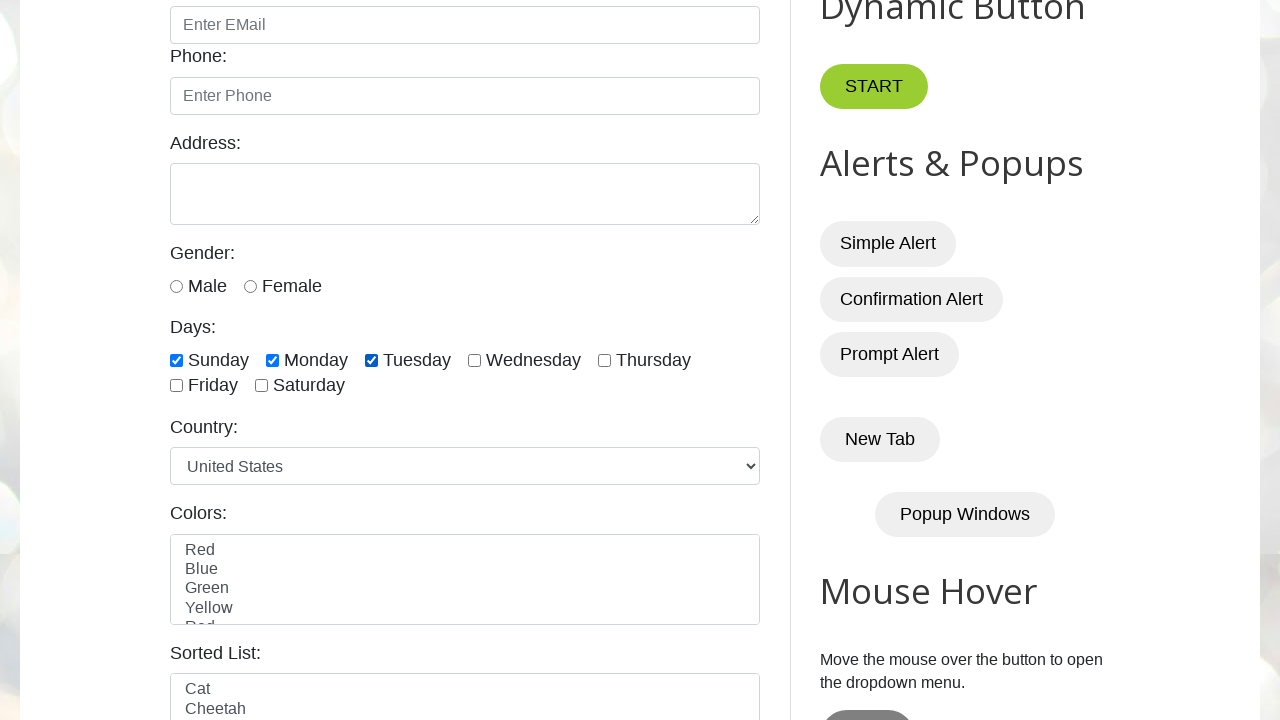

Clicked a selected checkbox to deselect it at (176, 360) on xpath=//input[@class='form-check-input'][@type='checkbox'] >> nth=0
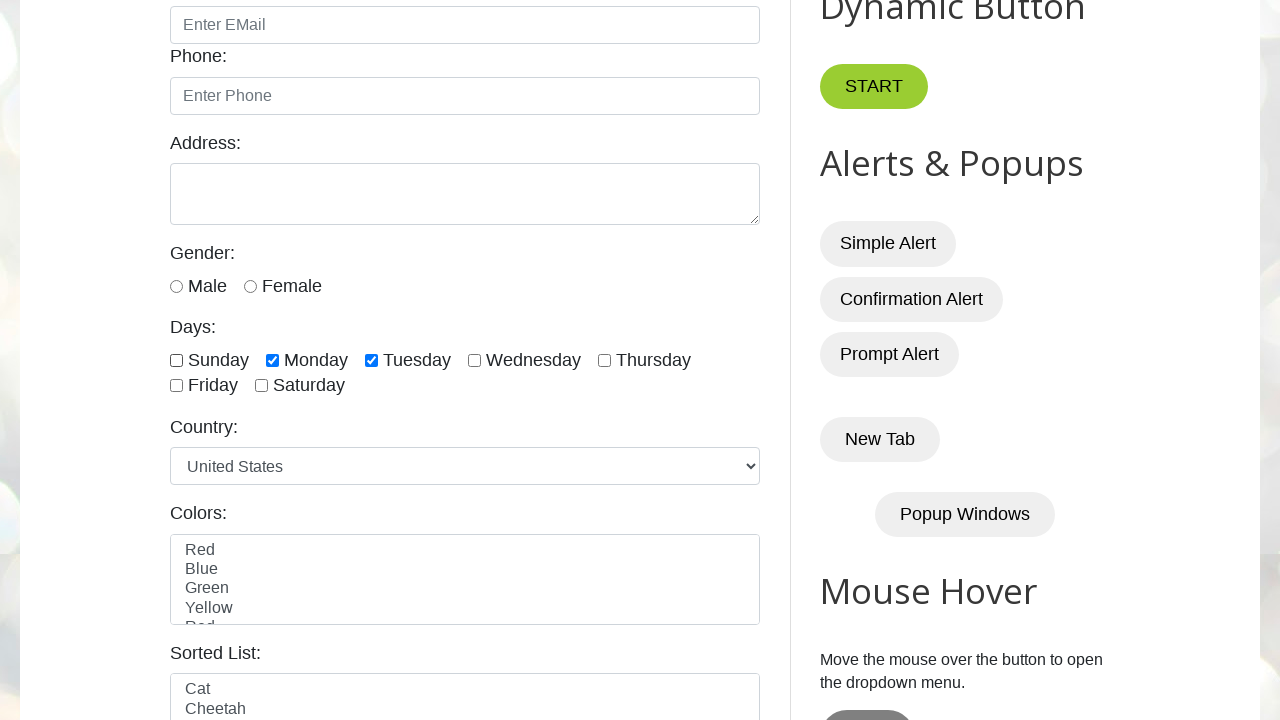

Clicked a selected checkbox to deselect it at (272, 360) on xpath=//input[@class='form-check-input'][@type='checkbox'] >> nth=1
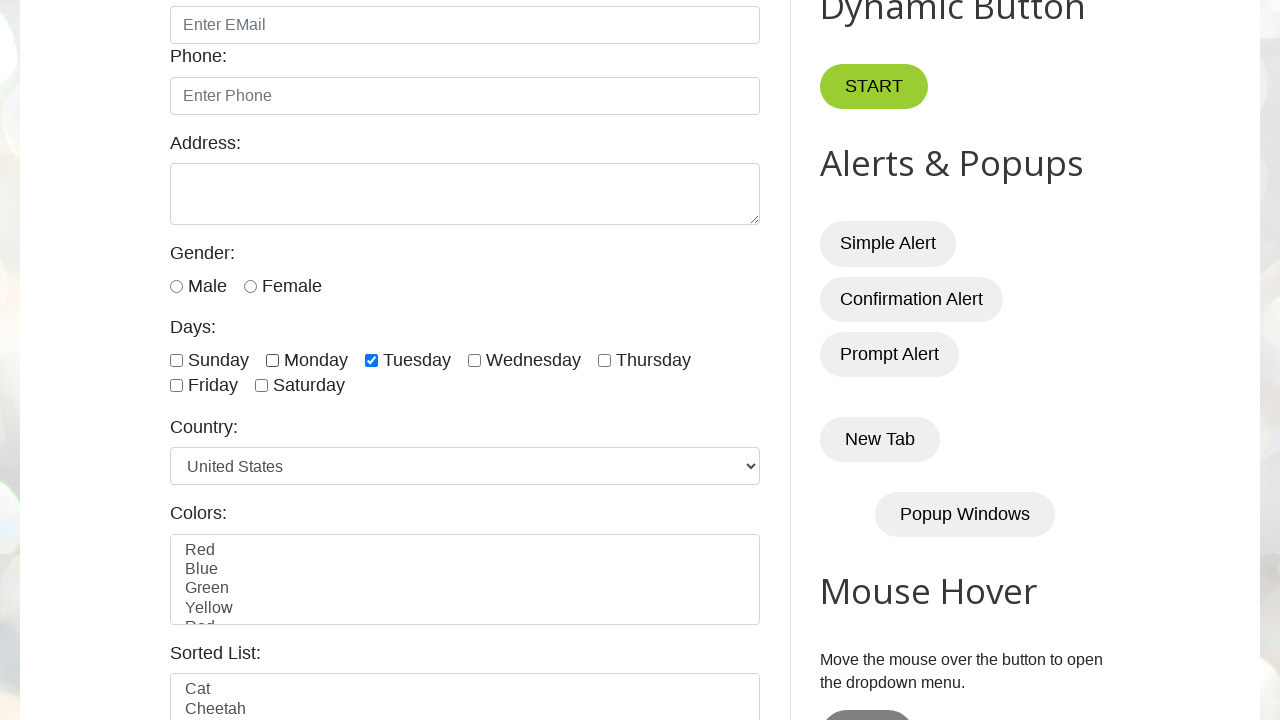

Clicked a selected checkbox to deselect it at (372, 360) on xpath=//input[@class='form-check-input'][@type='checkbox'] >> nth=2
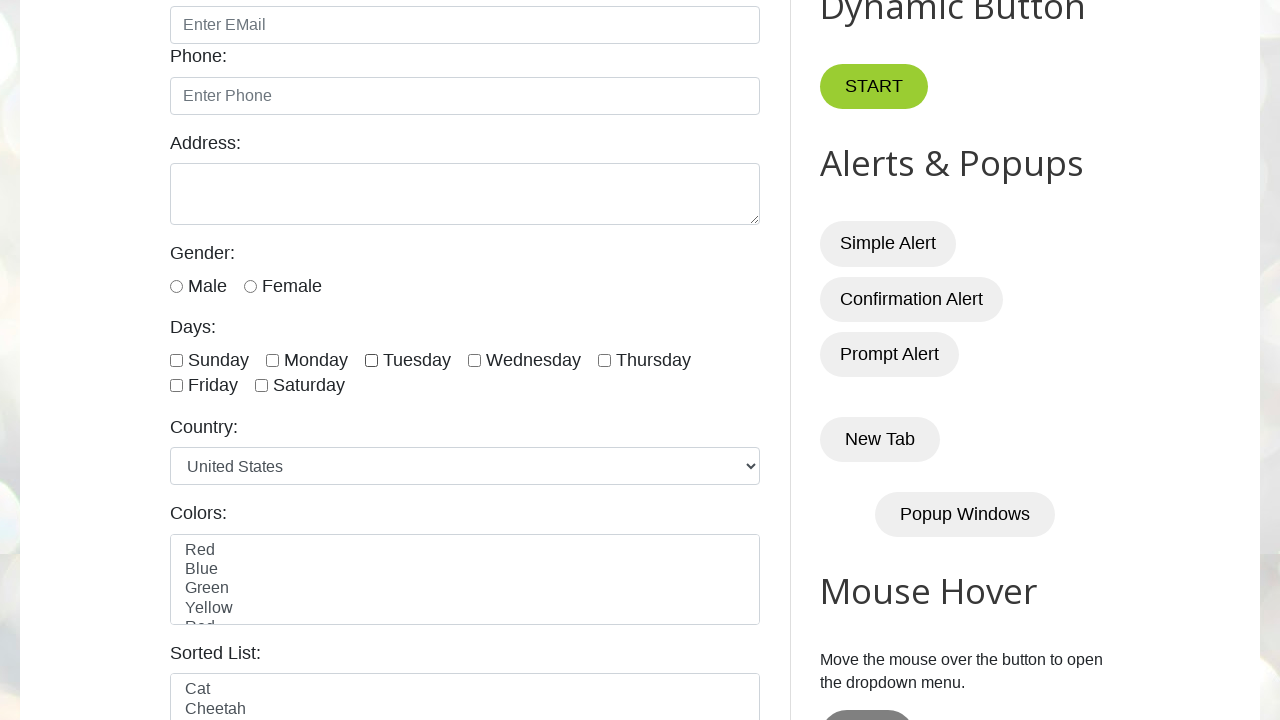

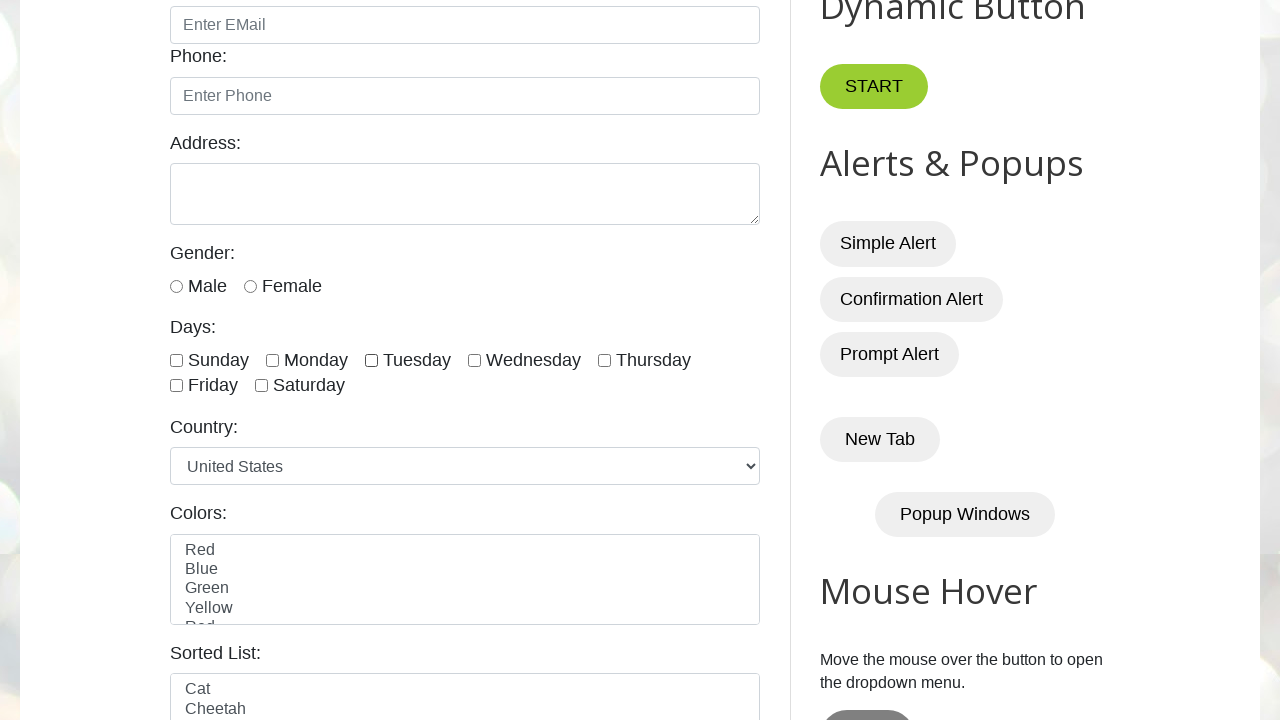